Tests a passenger dropdown selector by clicking to open it, incrementing the adult passenger count 4 times, and then closing the dropdown

Starting URL: https://rahulshettyacademy.com/dropdownsPractise/

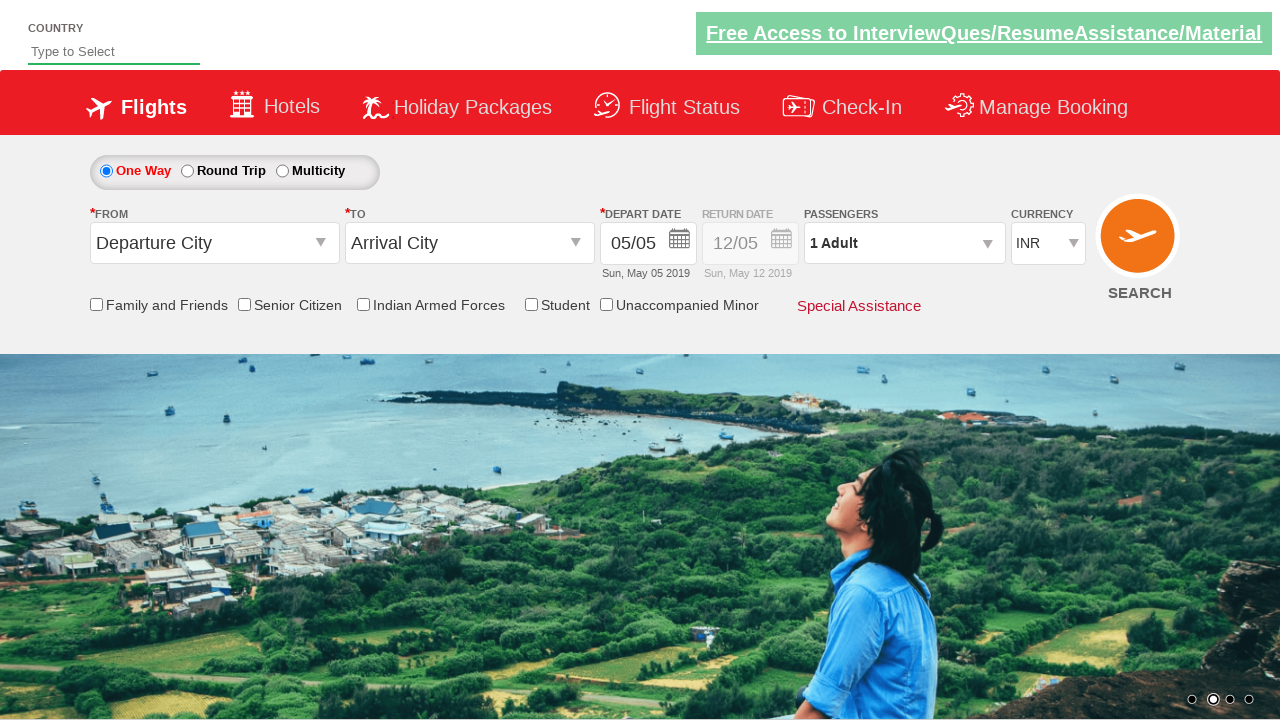

Clicked passenger info dropdown to open it at (904, 243) on #divpaxinfo
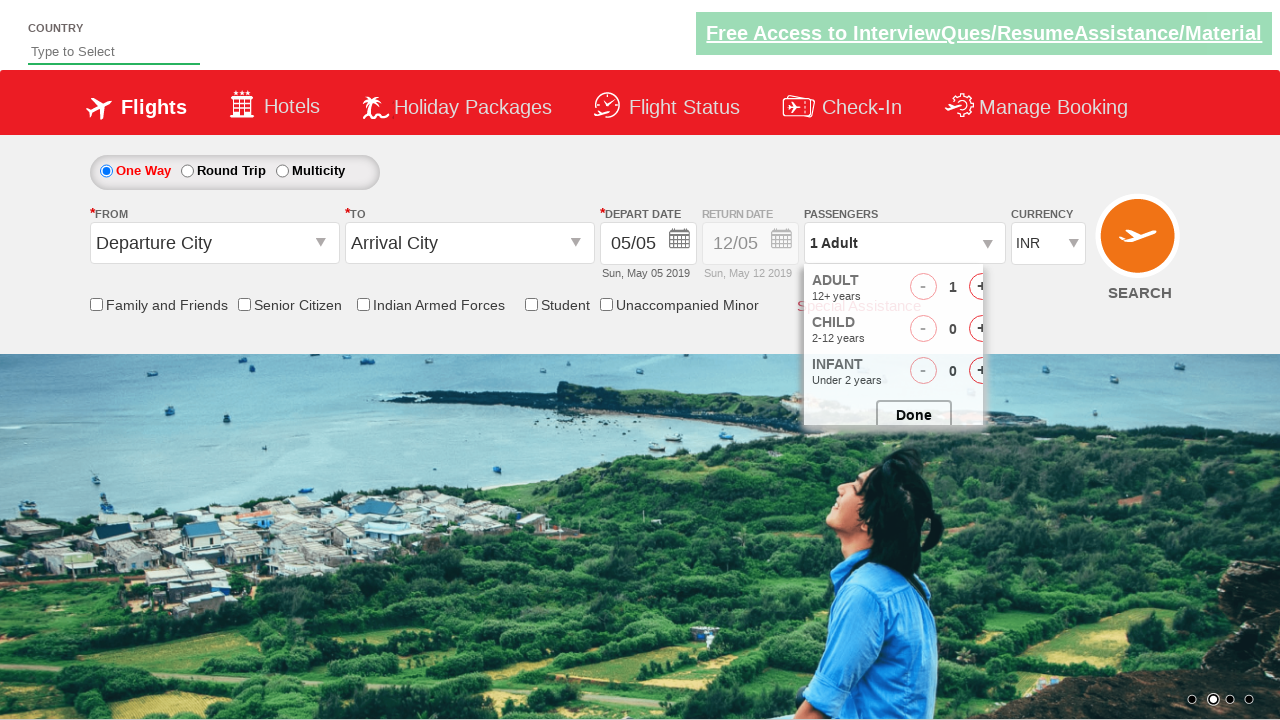

Waited for dropdown to be visible
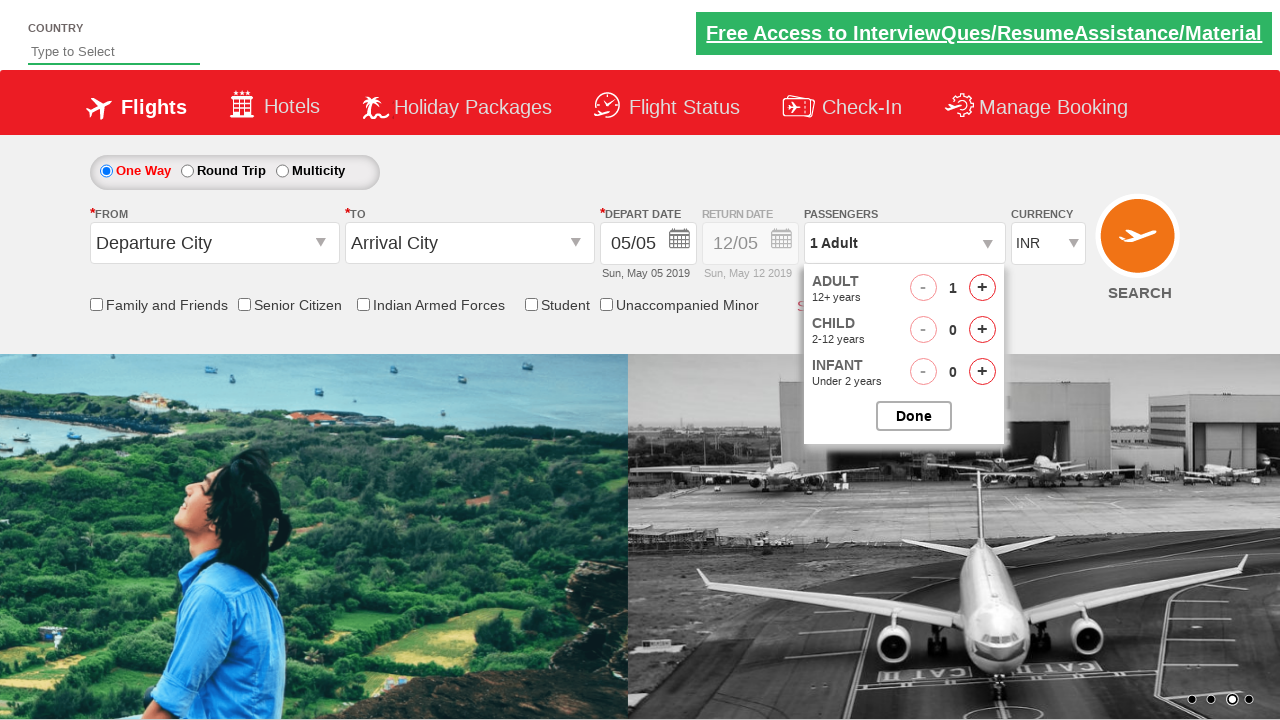

Incremented adult passenger count (iteration 1 of 4) at (982, 288) on #hrefIncAdt
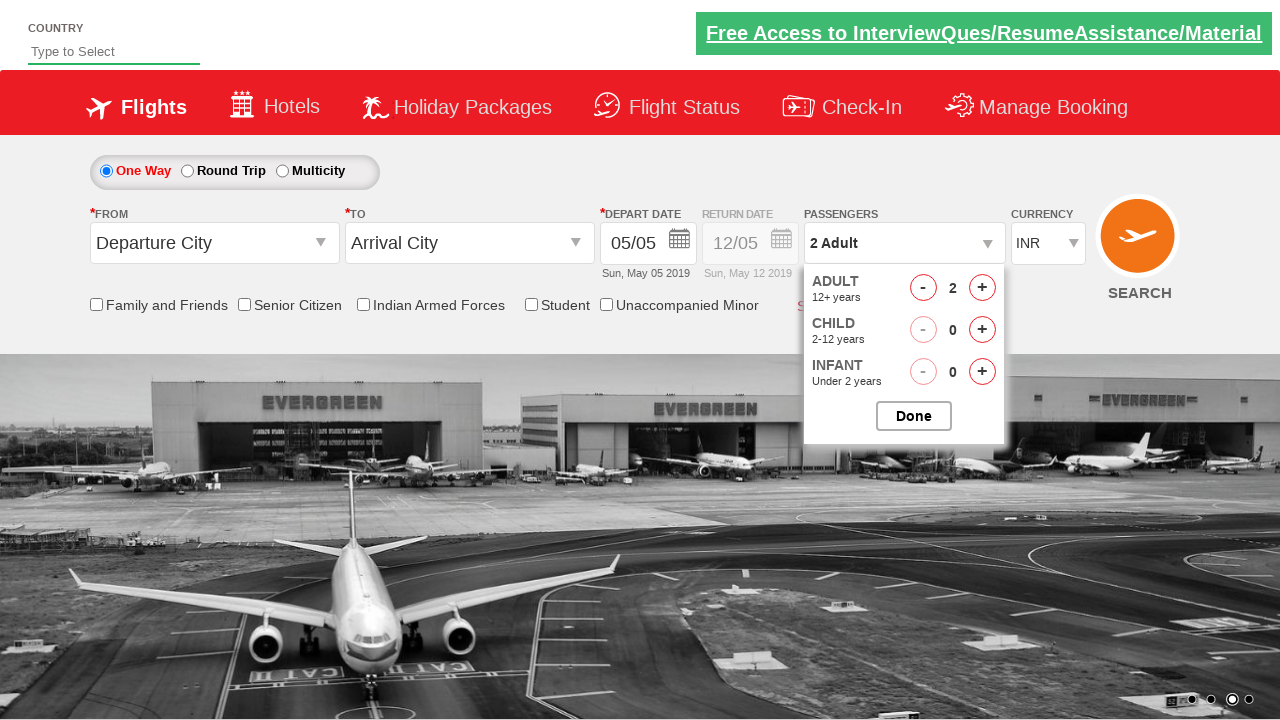

Incremented adult passenger count (iteration 2 of 4) at (982, 288) on #hrefIncAdt
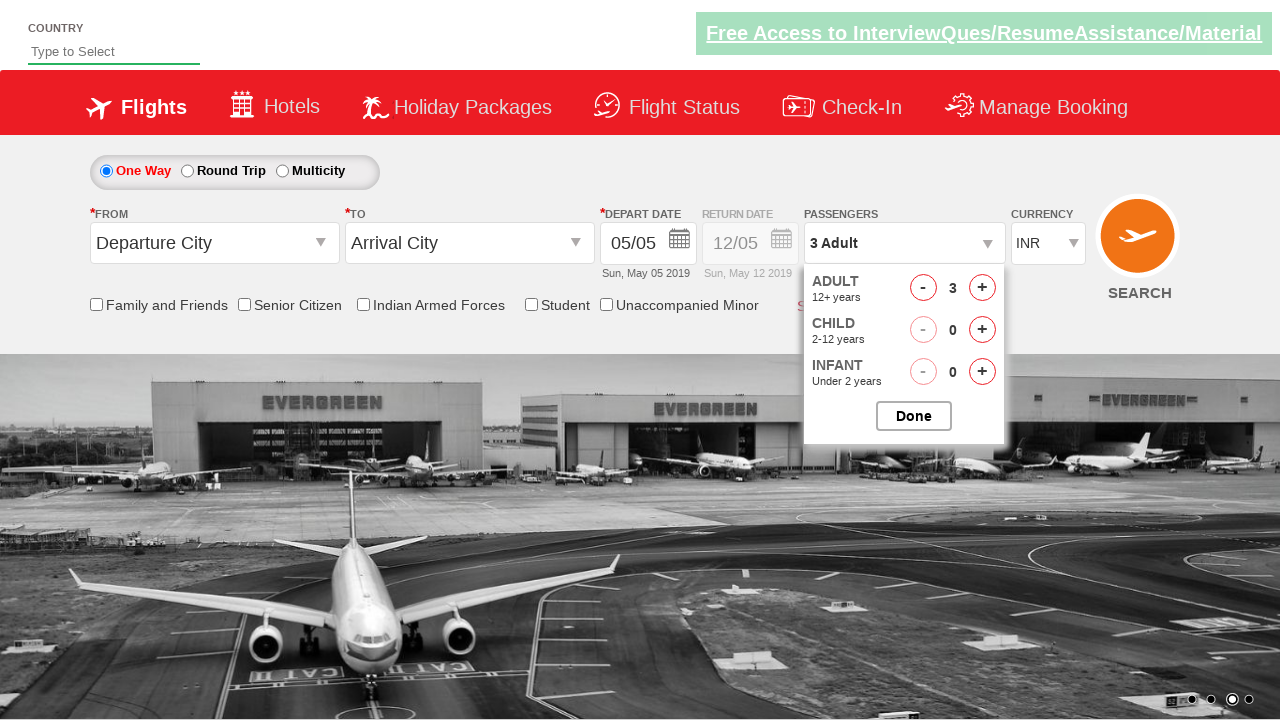

Incremented adult passenger count (iteration 3 of 4) at (982, 288) on #hrefIncAdt
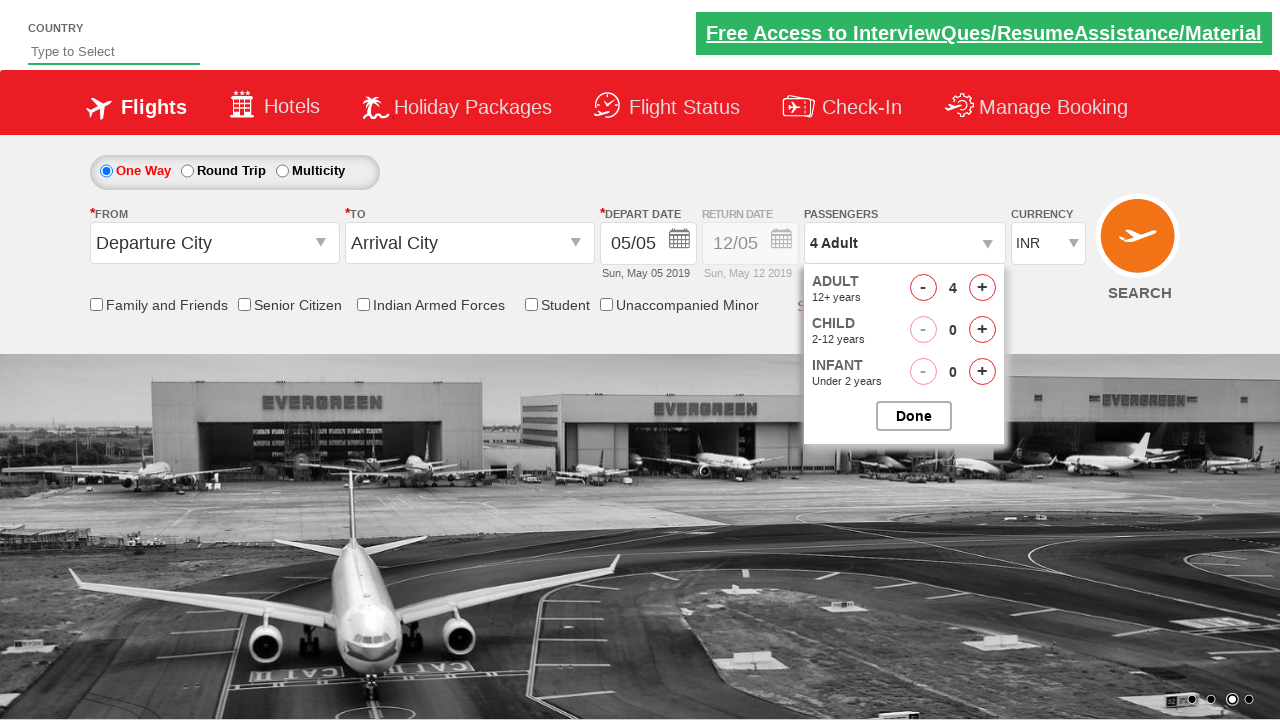

Incremented adult passenger count (iteration 4 of 4) at (982, 288) on #hrefIncAdt
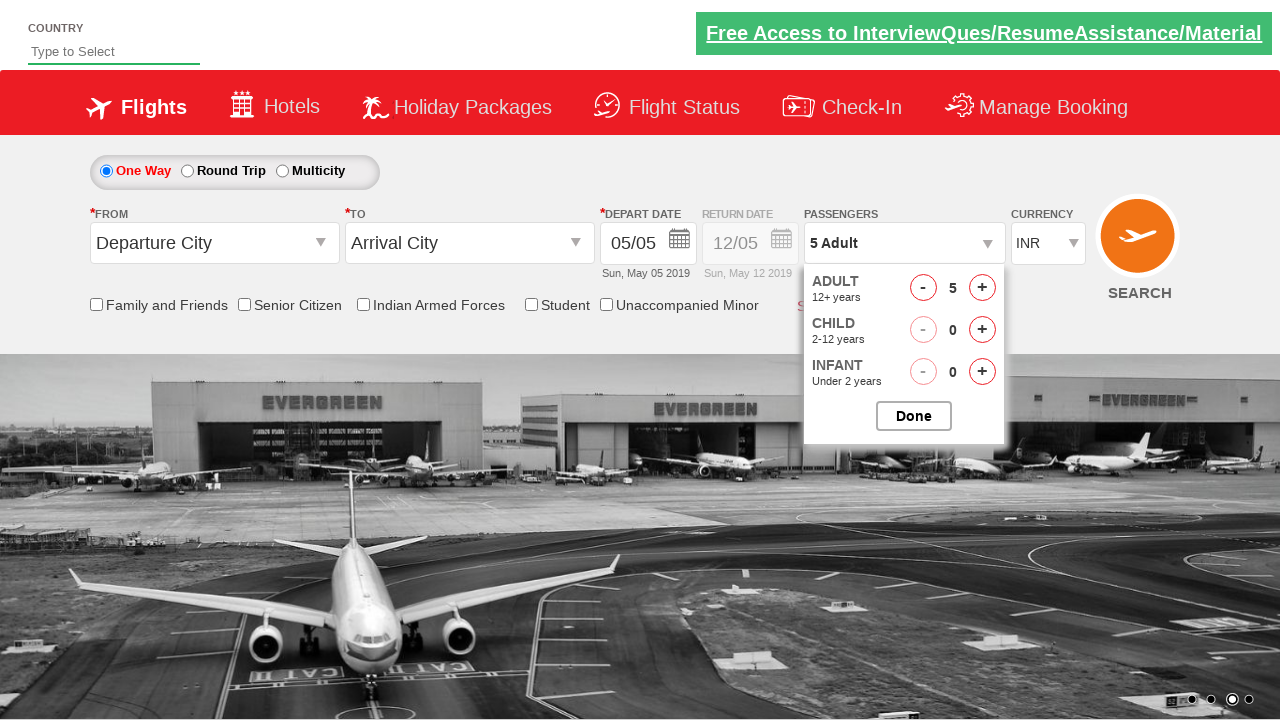

Clicked button to close passenger options dropdown at (914, 416) on #btnclosepaxoption
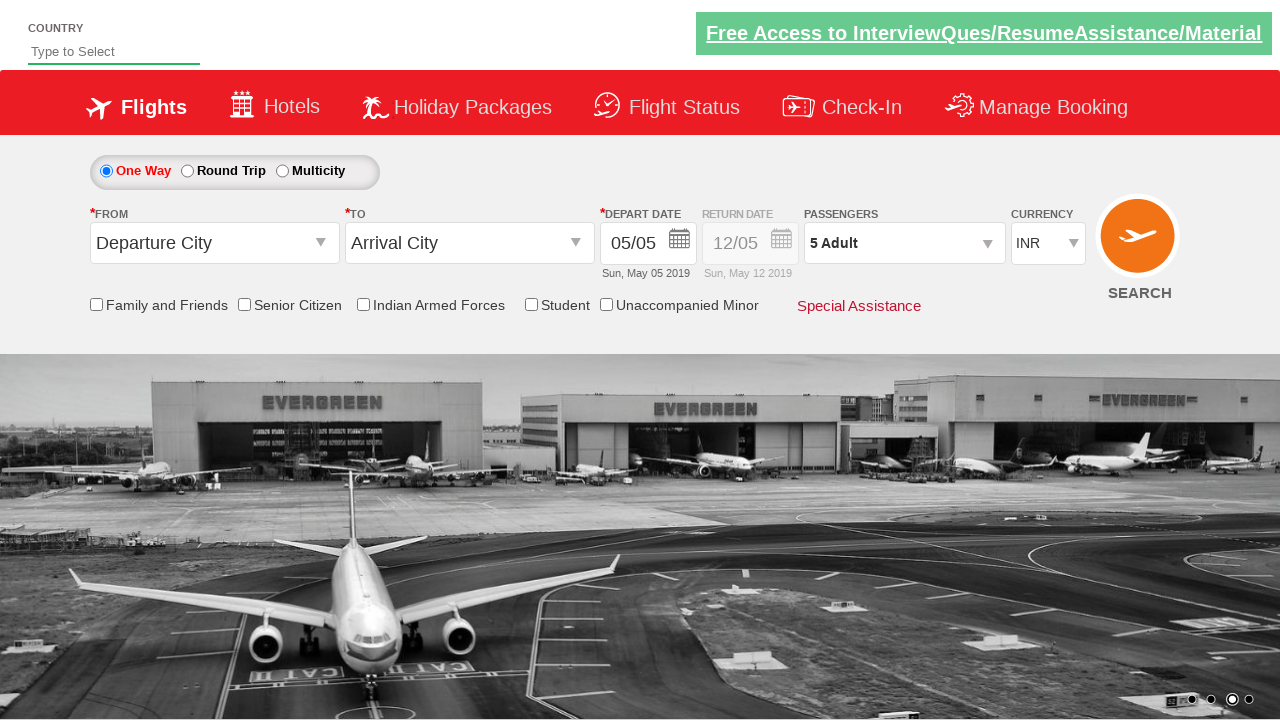

Passenger dropdown closed and selector visible
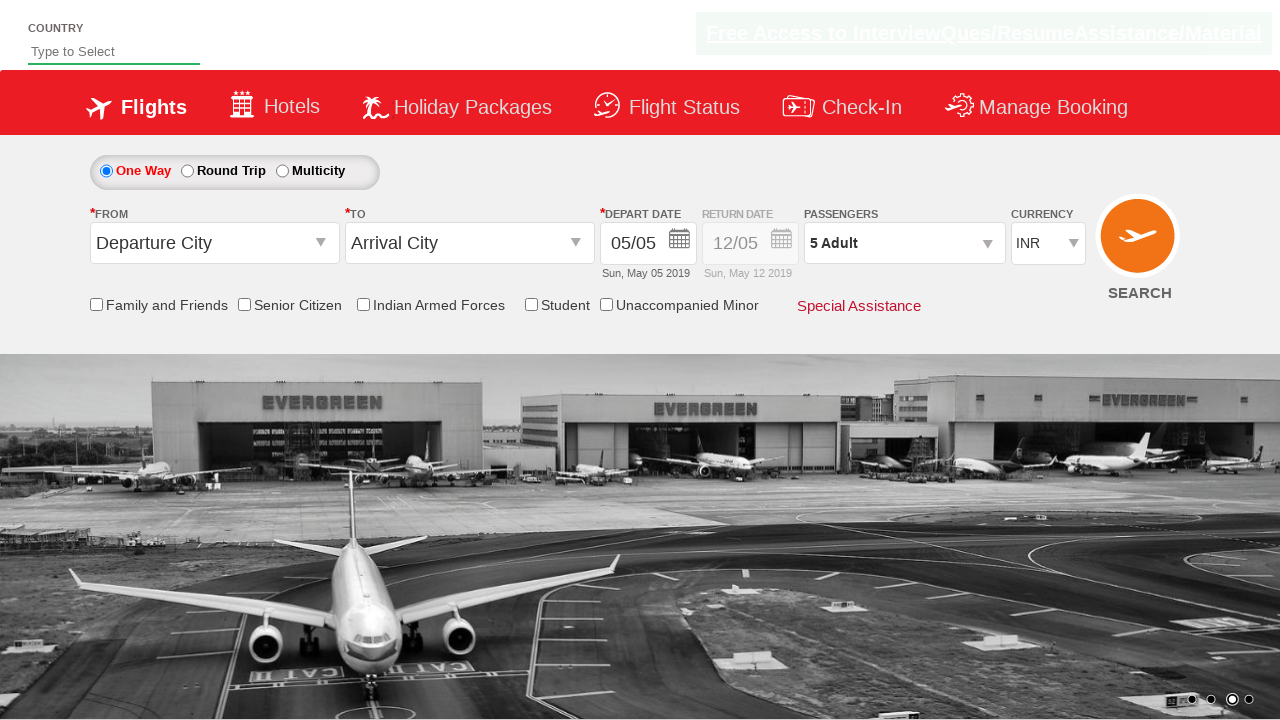

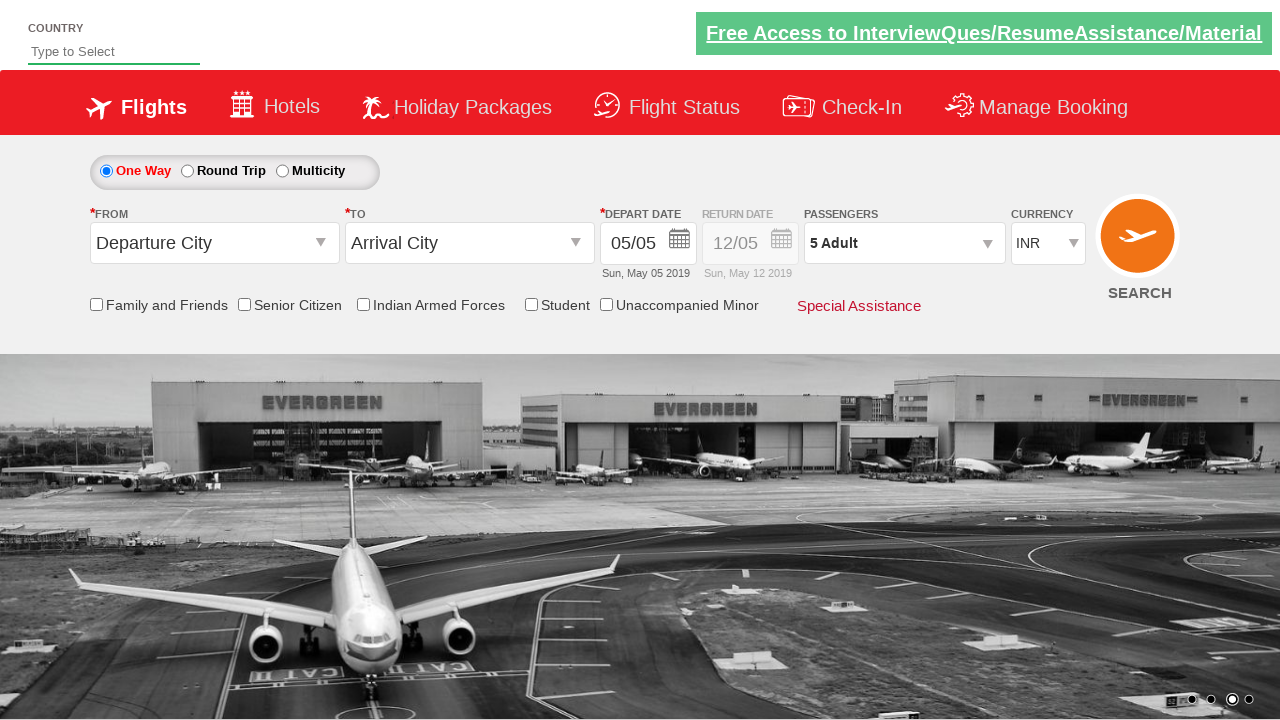